Tests table sorting by clicking the Email column header and verifying the column values are sorted in ascending order

Starting URL: http://the-internet.herokuapp.com/tables

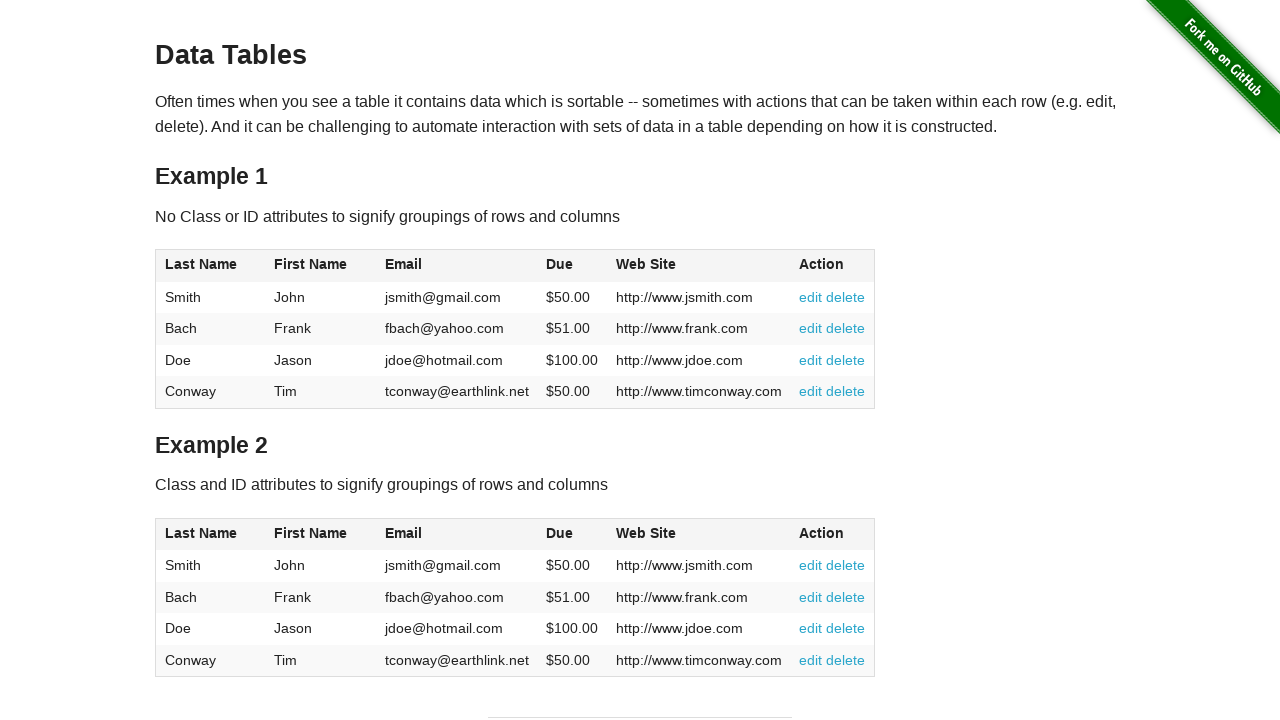

Clicked Email column header to sort table at (457, 266) on #table1 thead tr th:nth-of-type(3)
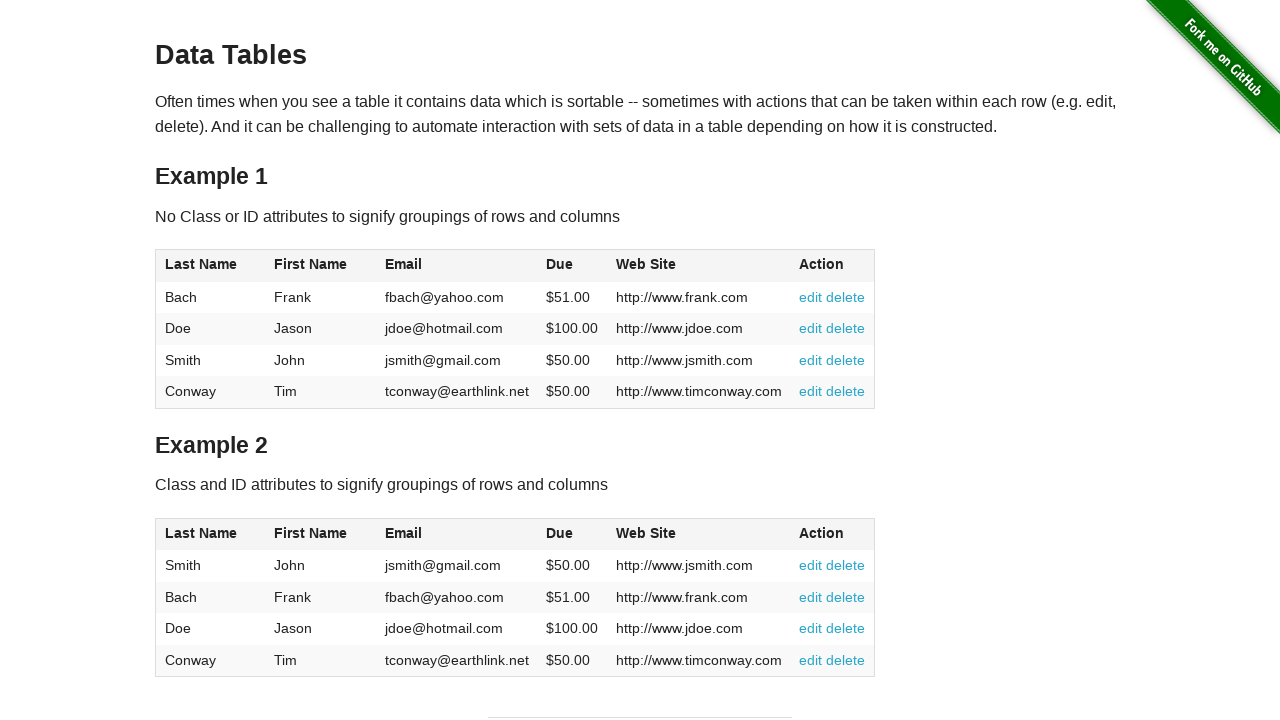

Email column is visible and table has been sorted
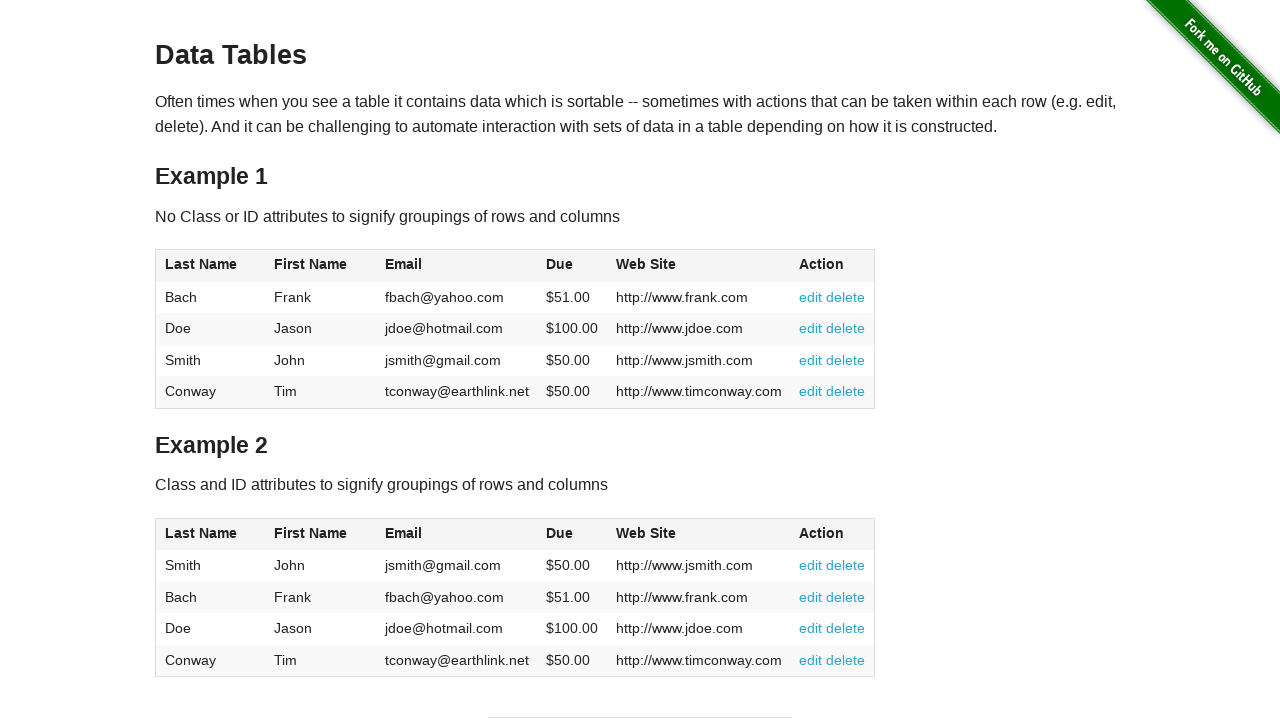

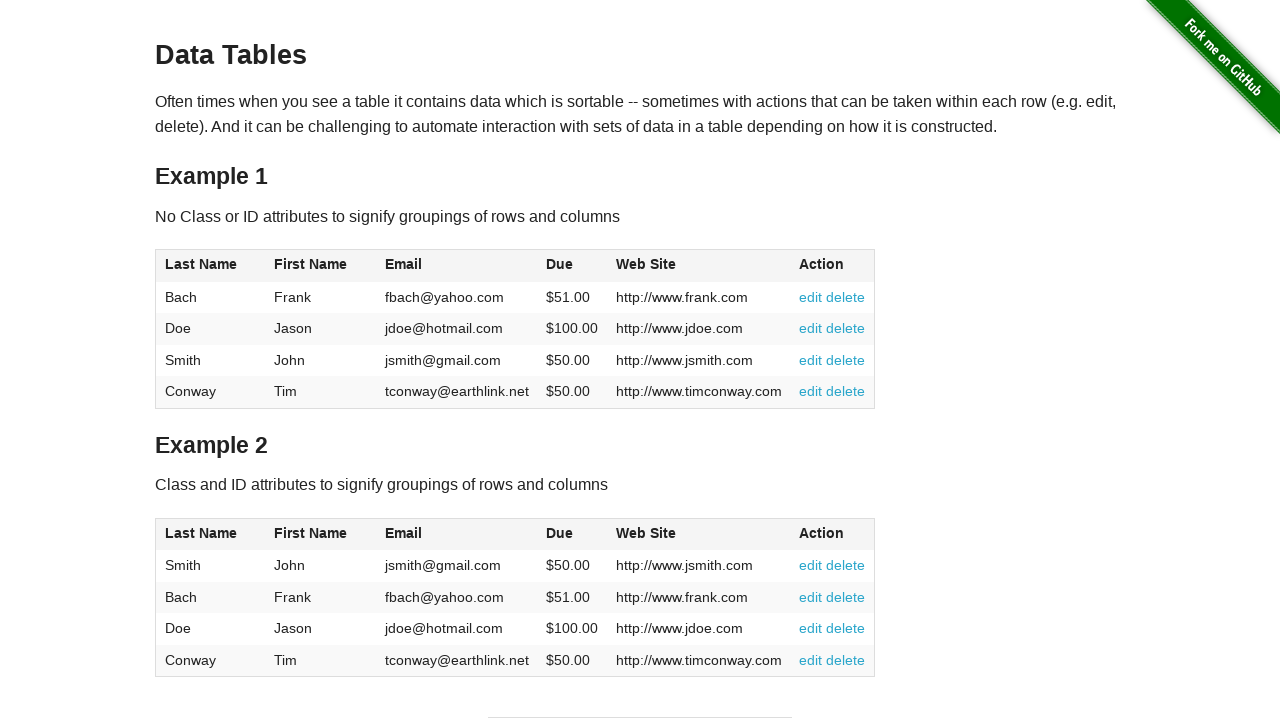